Tests calendar date picker functionality by selecting a specific date (November 23, 2026) using dropdown menus for month and year selection

Starting URL: https://www.hyrtutorials.com/p/calendar-practice.html

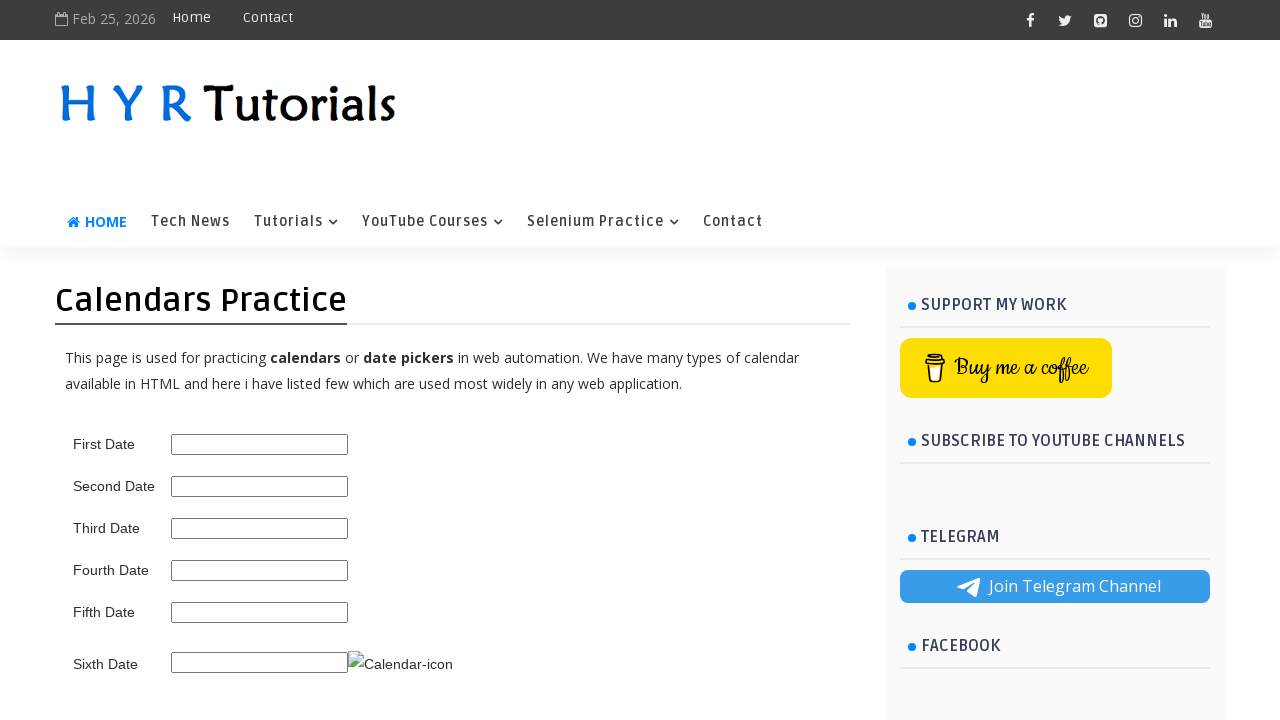

Clicked on the third date picker to open calendar at (260, 528) on #third_date_picker
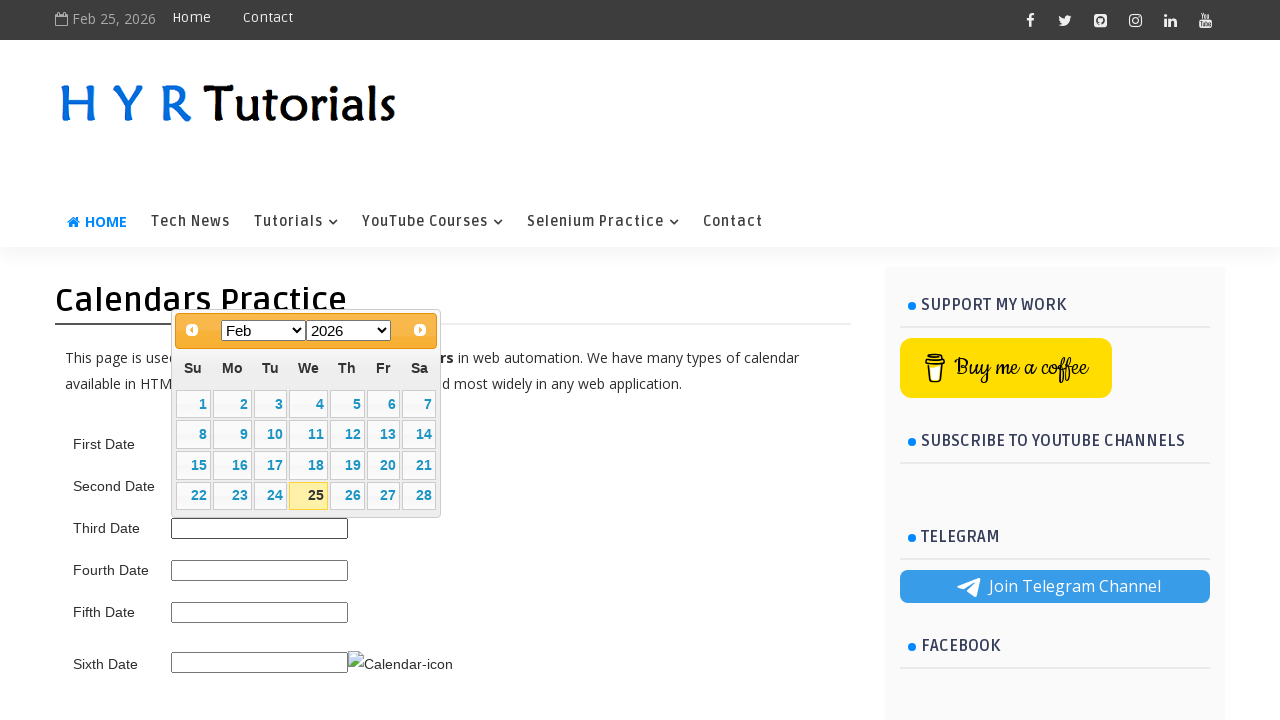

Located month dropdown element
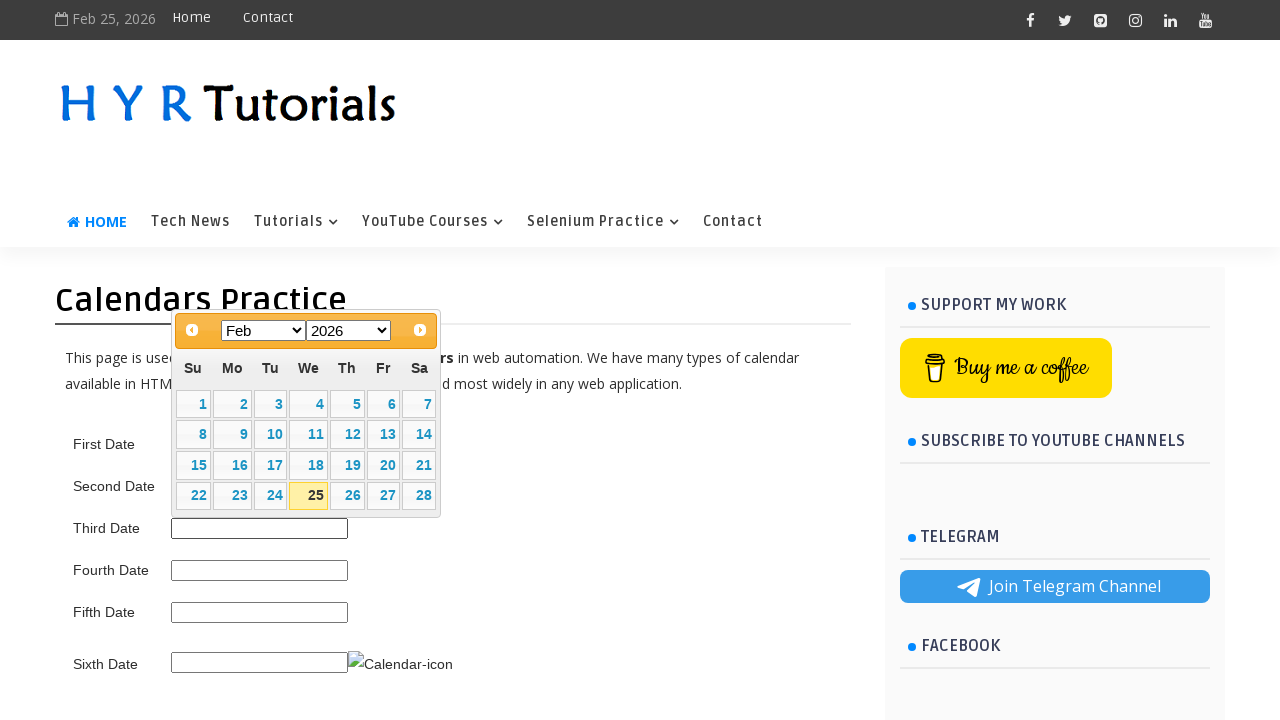

Selected November from month dropdown on .ui-datepicker-month
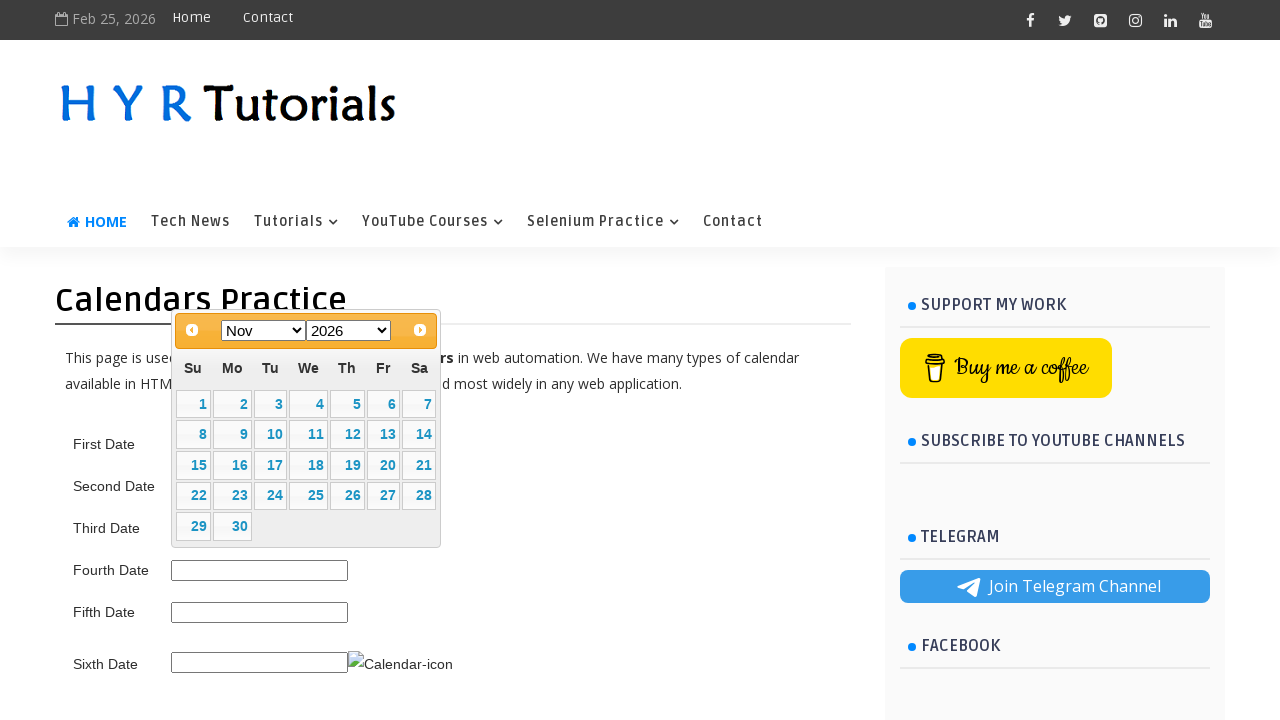

Located year dropdown element
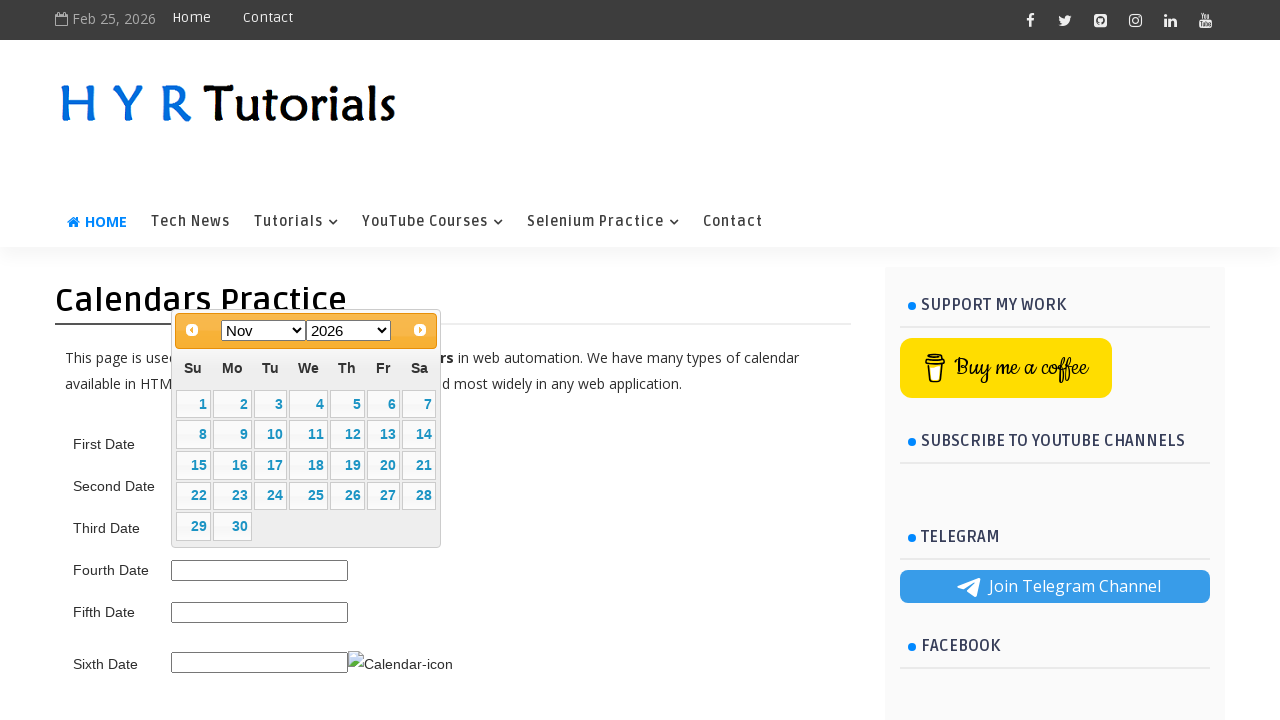

Selected 2026 from year dropdown on .ui-datepicker-year
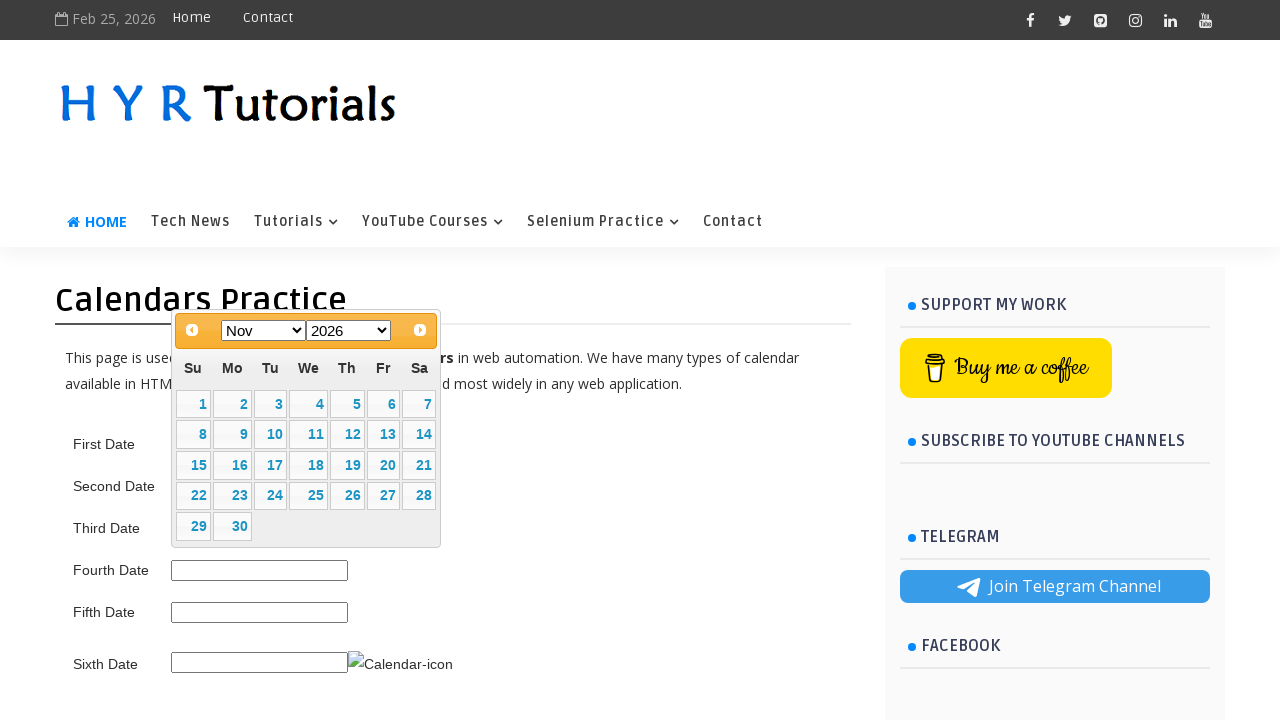

Clicked on day 23 to select November 23, 2026 at (232, 496) on xpath=//*[@data-handler='selectDay']//*[text()='23']
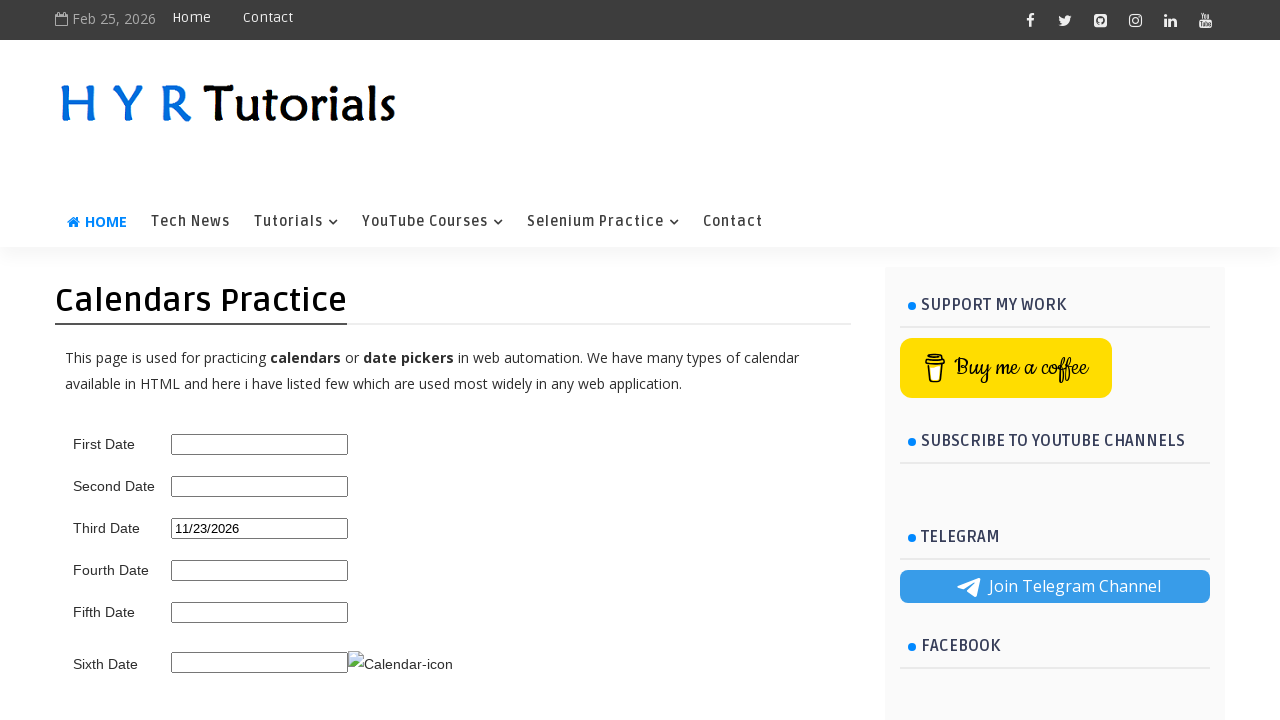

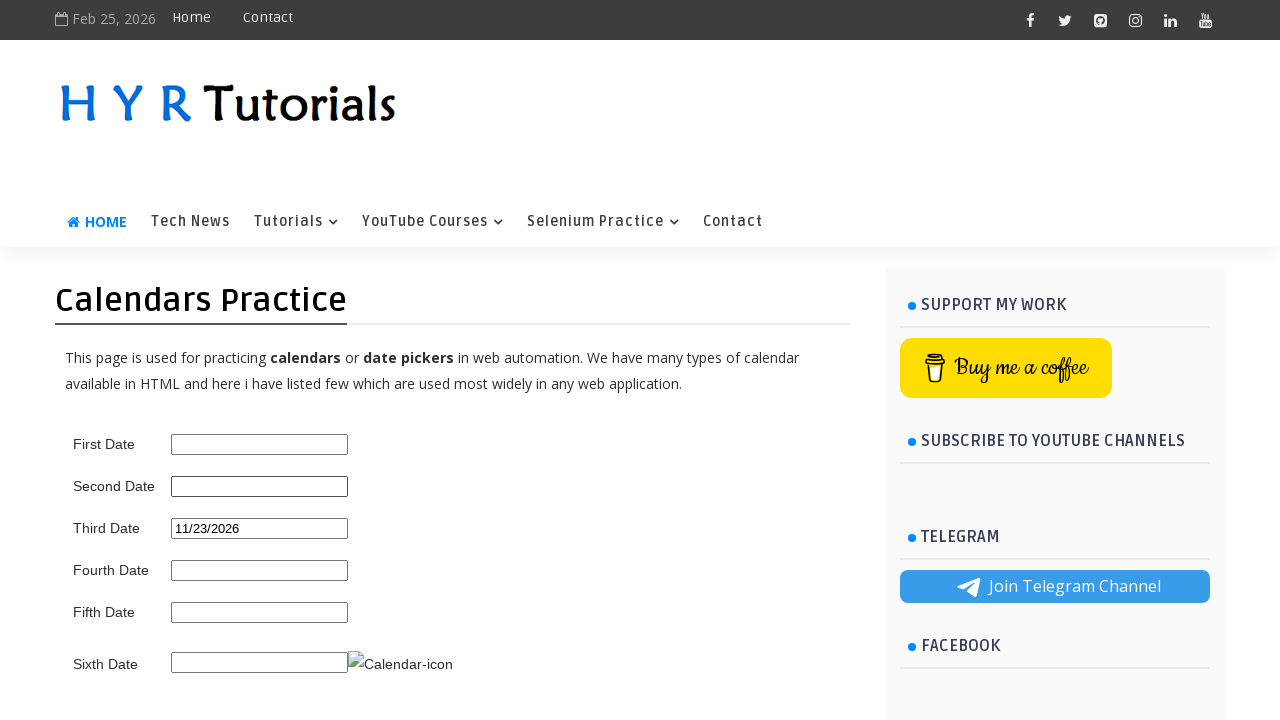